Tests the search functionality by clicking the search field, entering a query "vr", clicking the search button, and verifying that no products are found

Starting URL: https://learnix-eshop.herokuapp.com

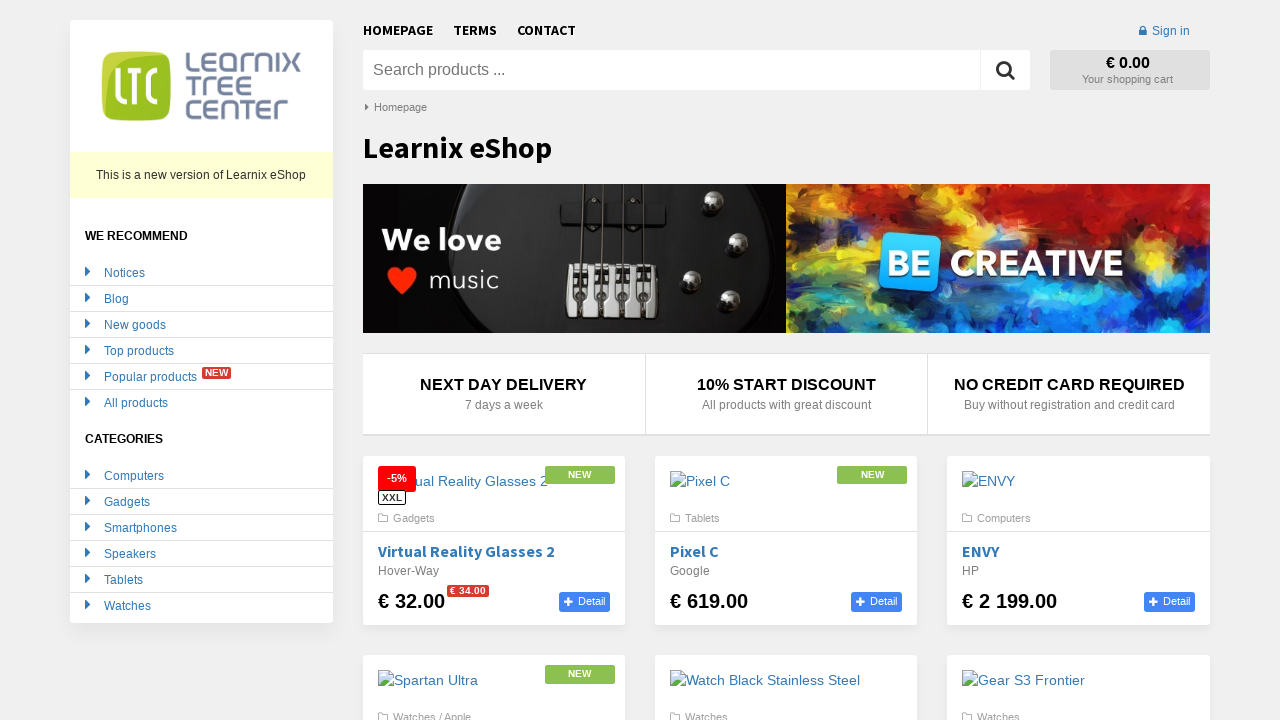

Clicked on the search field at (671, 70) on #search
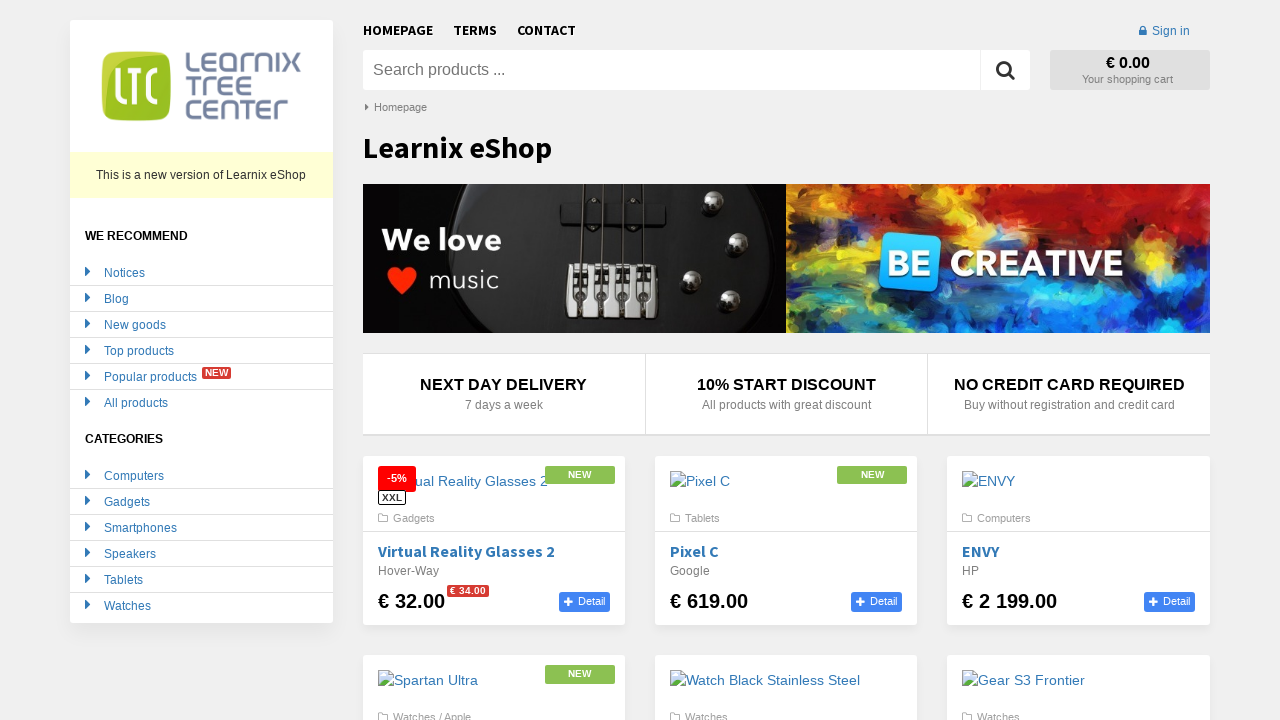

Entered search query 'vr' in search field on #search
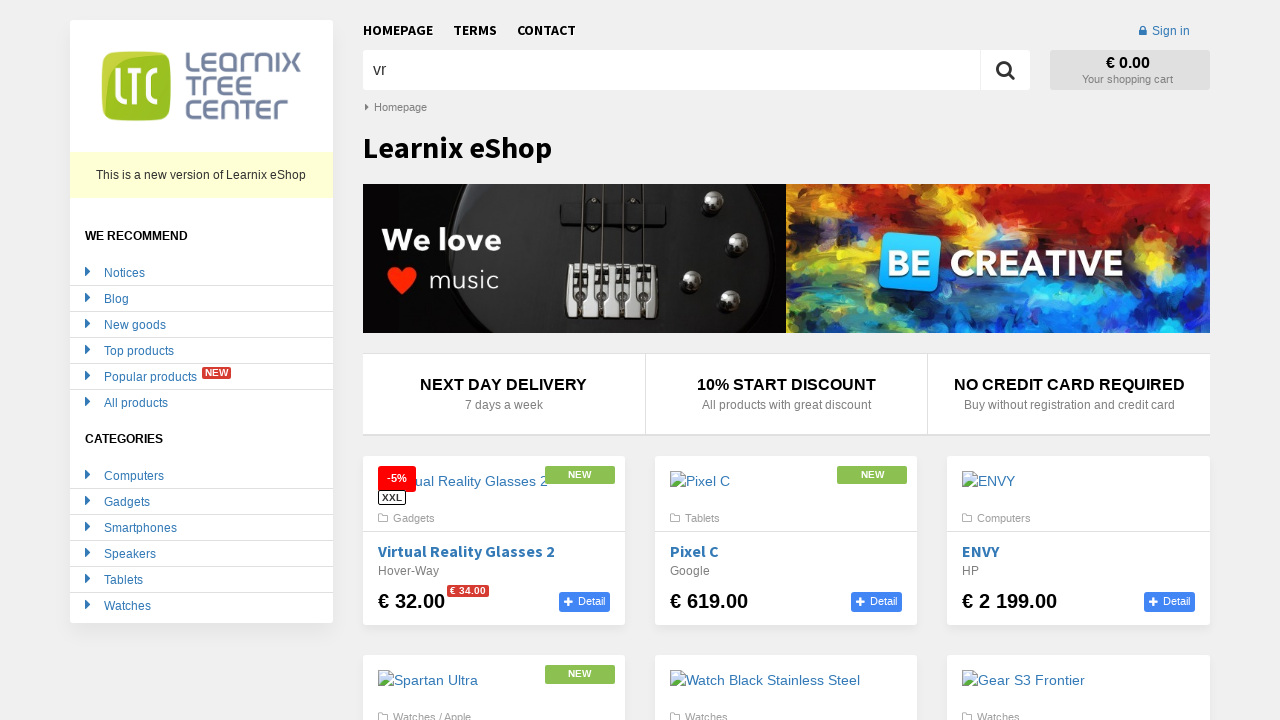

Clicked the search button (magnifying glass icon) at (1006, 70) on .fa-search
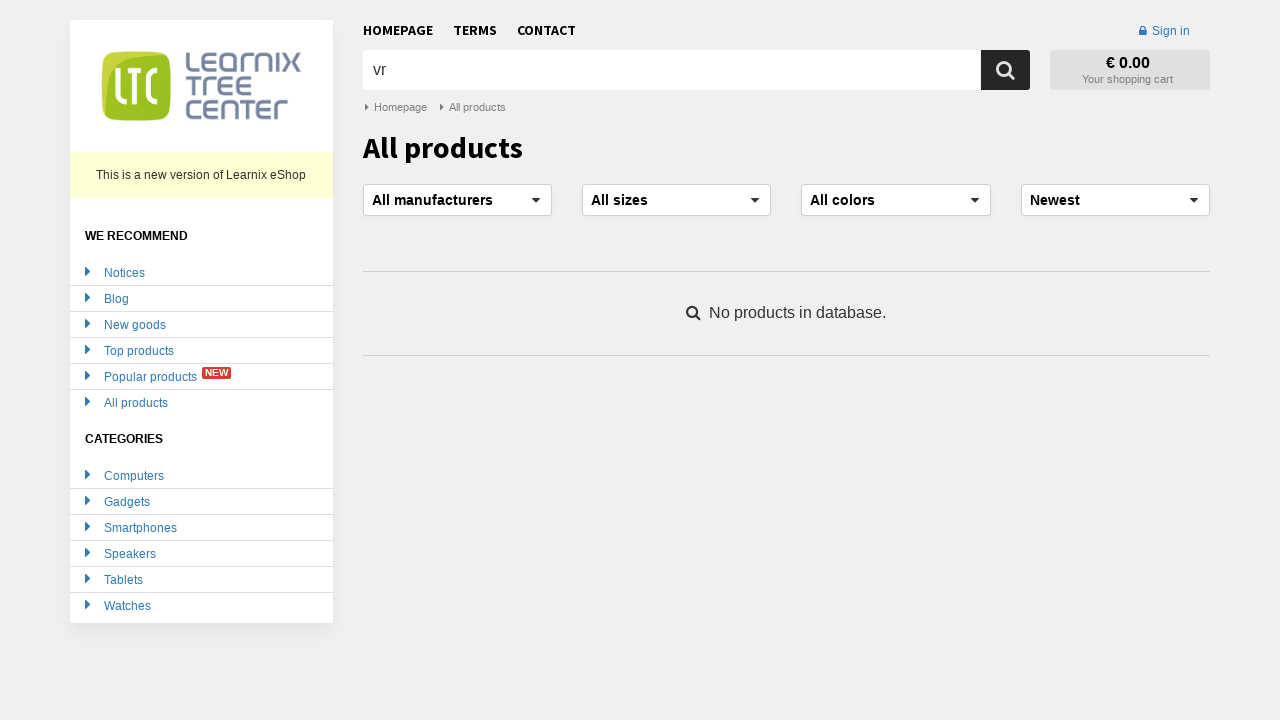

Located empty results message element
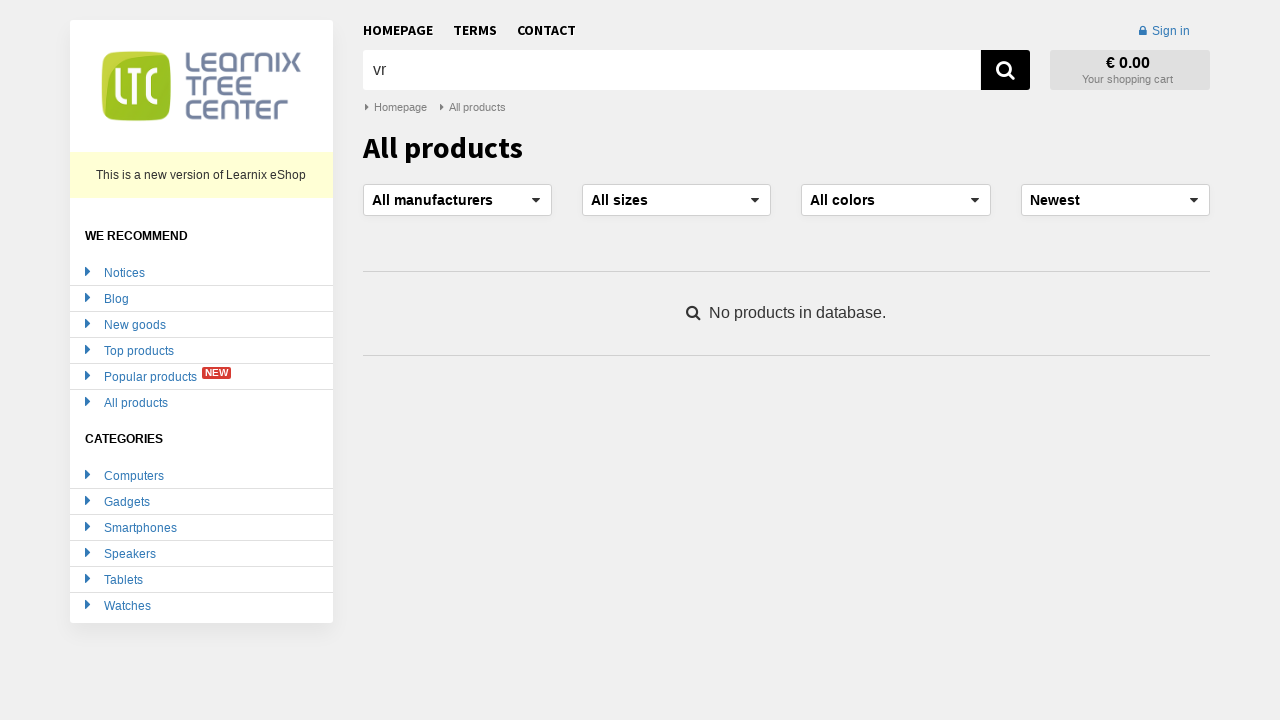

Waited for empty results message to appear
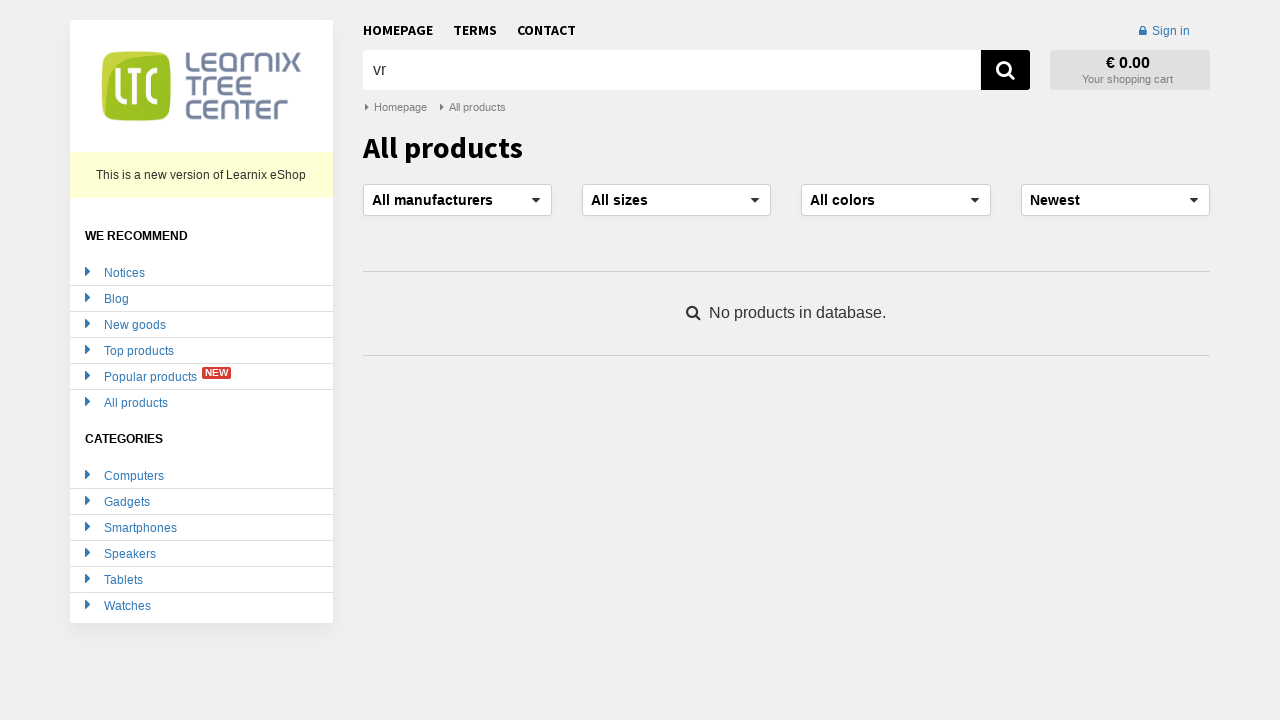

Verified that empty results message displays 'No products in database.'
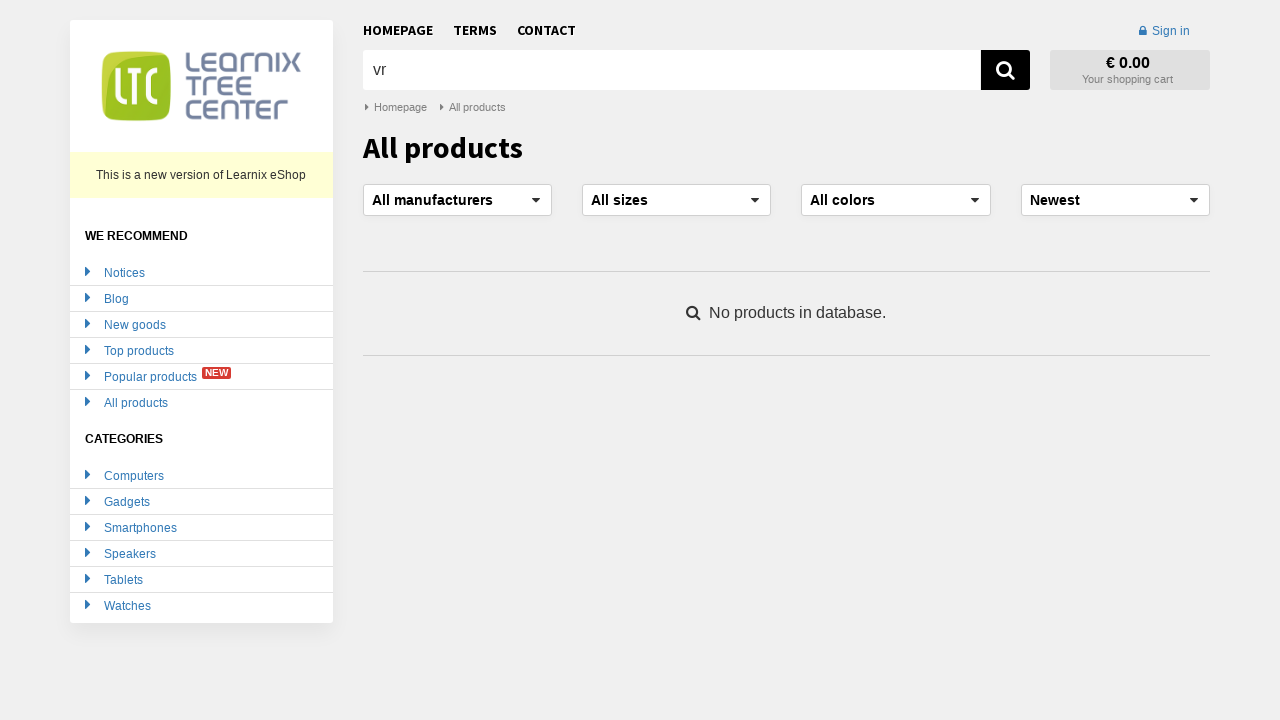

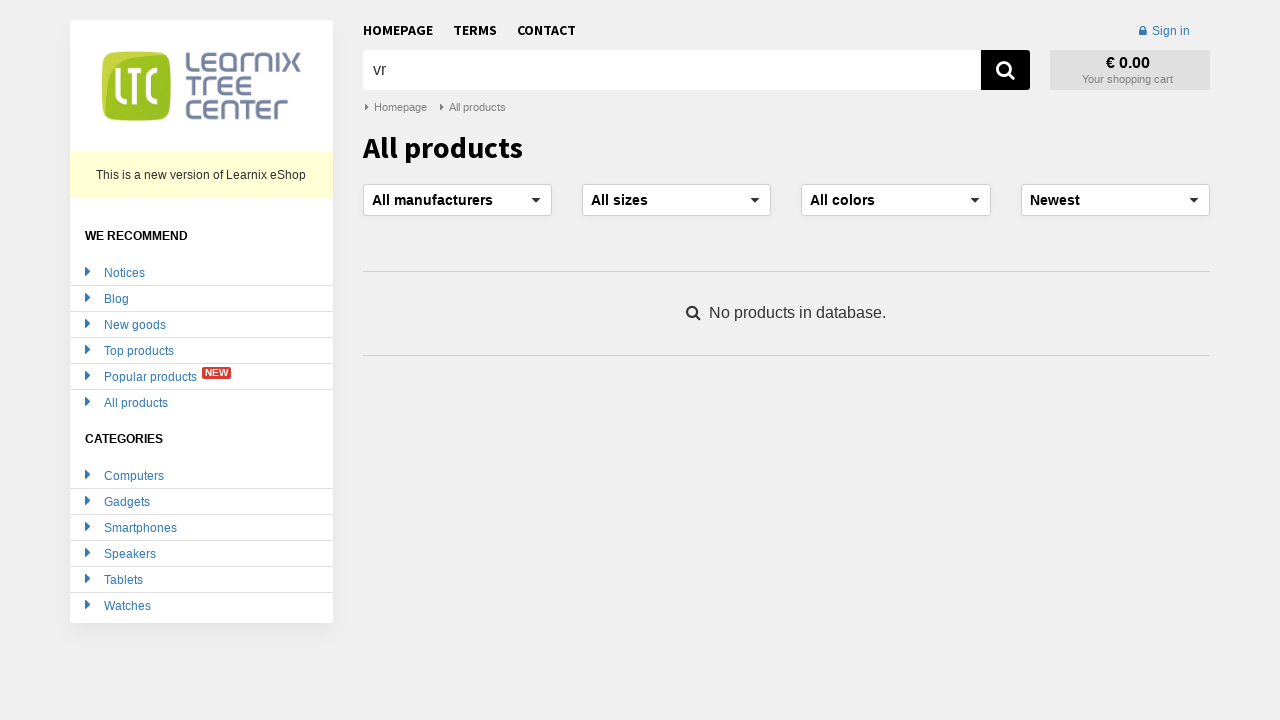